Tests various JavaScript alert types on DemoQA: accepts a simple alert, accepts a timed alert, dismisses a confirmation dialog, and enters text into a prompt dialog.

Starting URL: https://demoqa.com/alerts

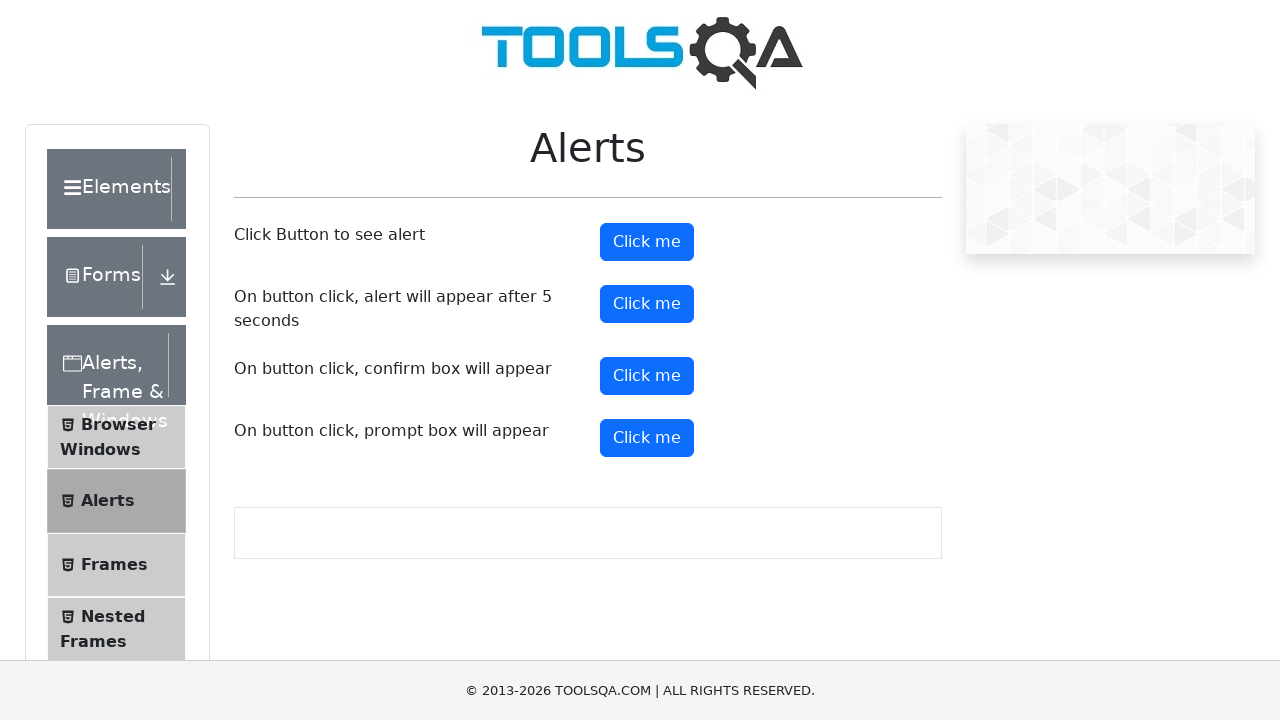

Navigated to DemoQA alerts page
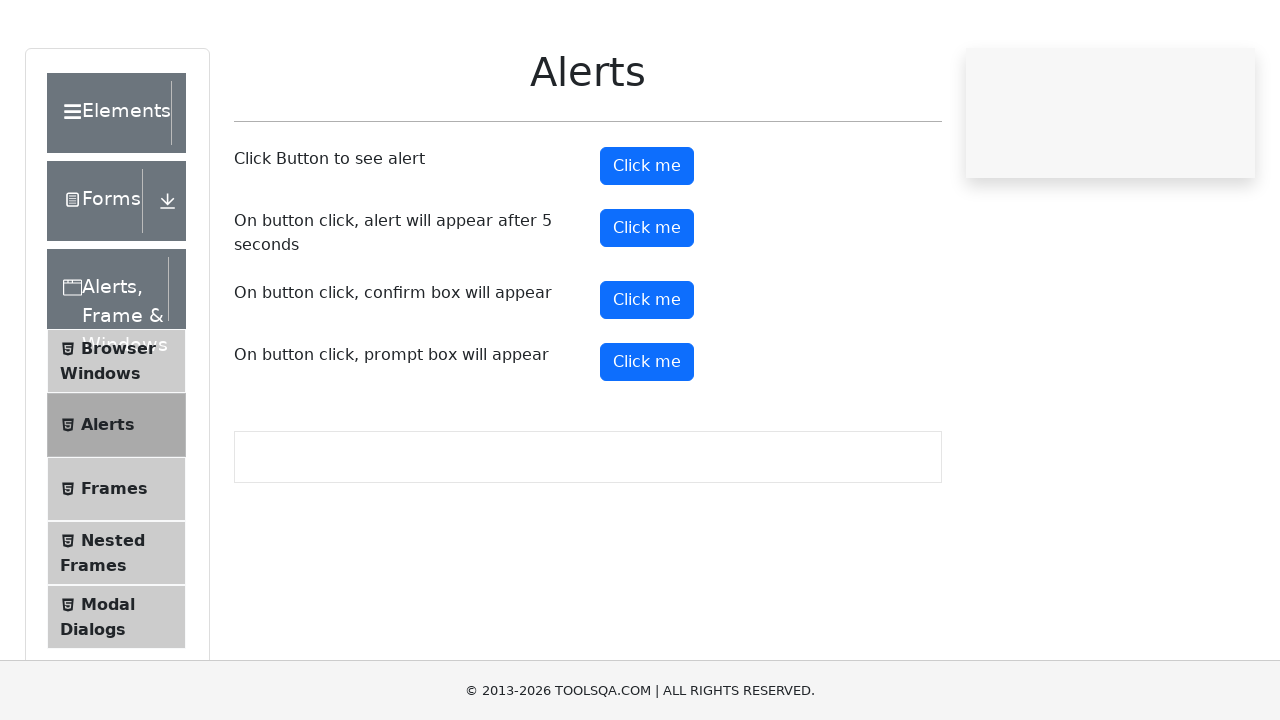

Clicked button to trigger simple alert at (647, 242) on #alertButton
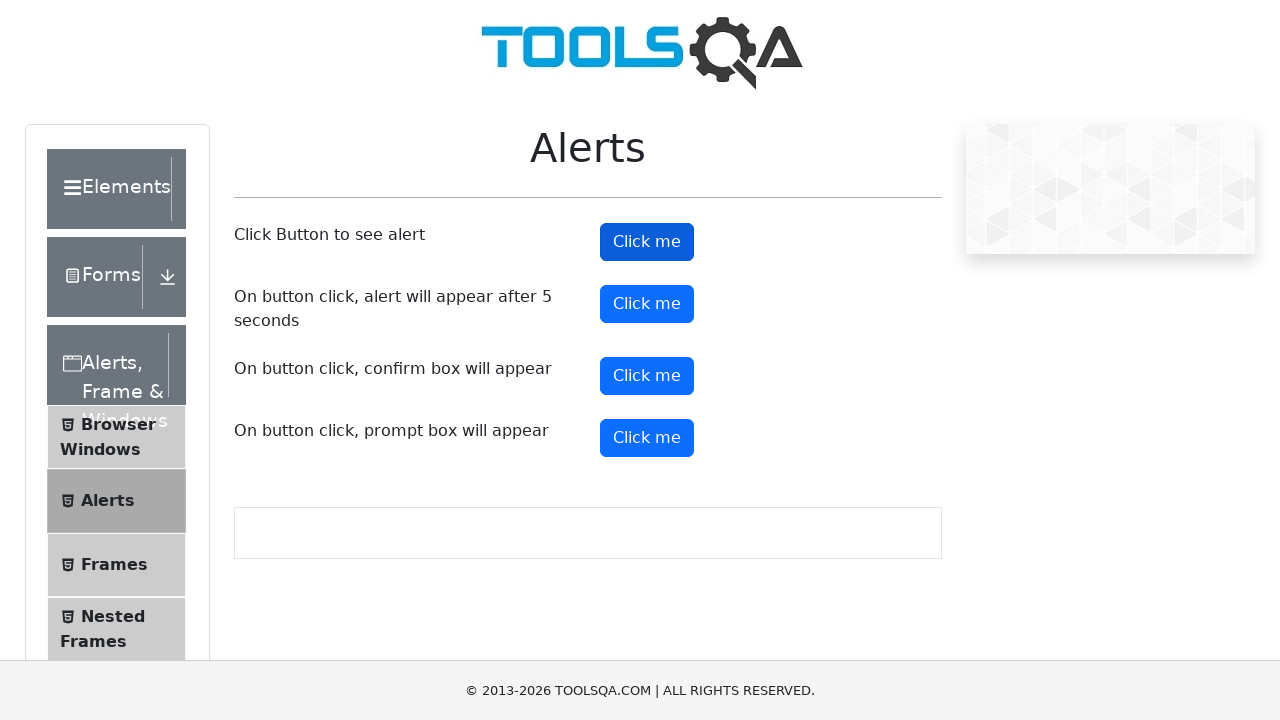

Set up dialog handler to accept alerts
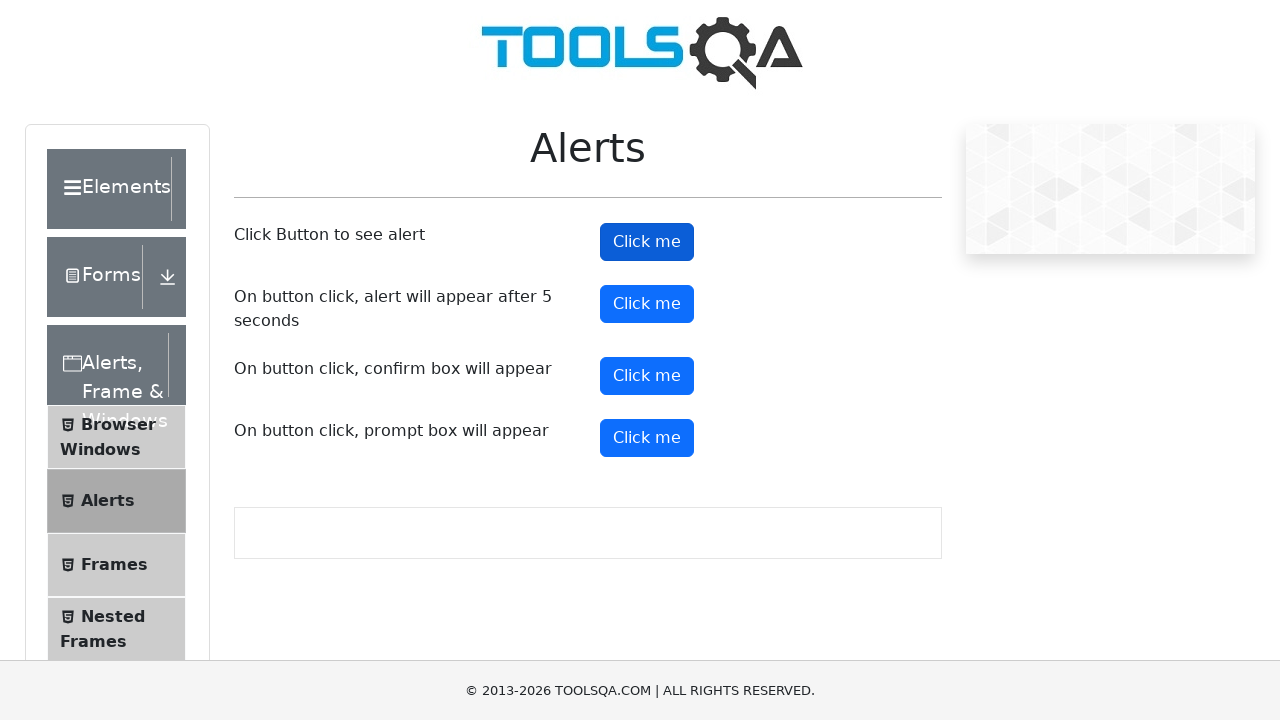

Waited for simple alert to be processed
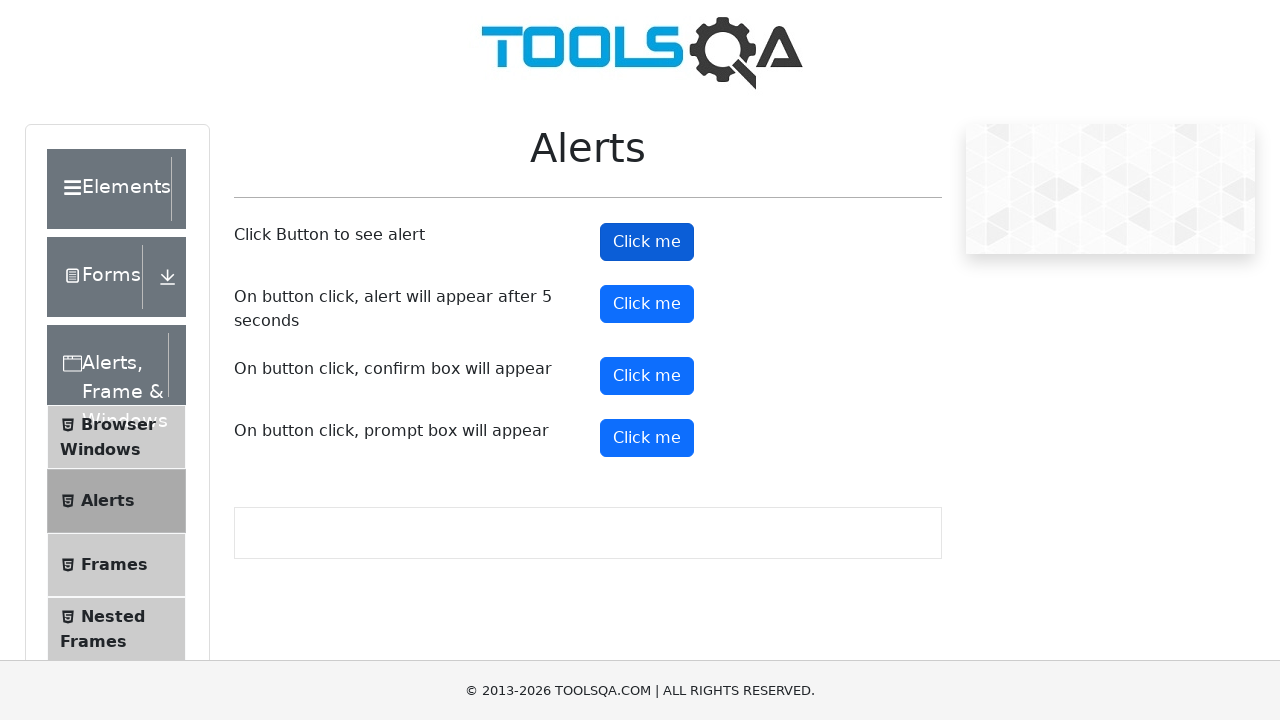

Clicked button to trigger timed alert at (647, 304) on #timerAlertButton
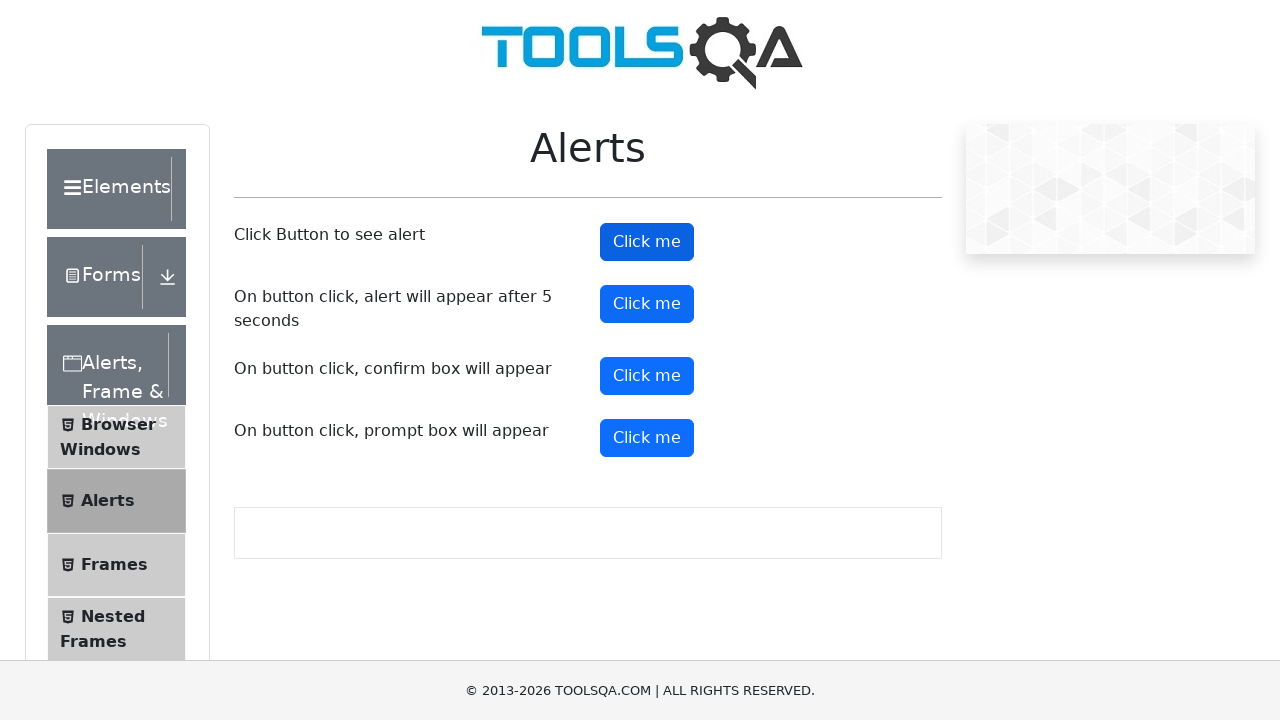

Waited for timed alert to appear and be accepted
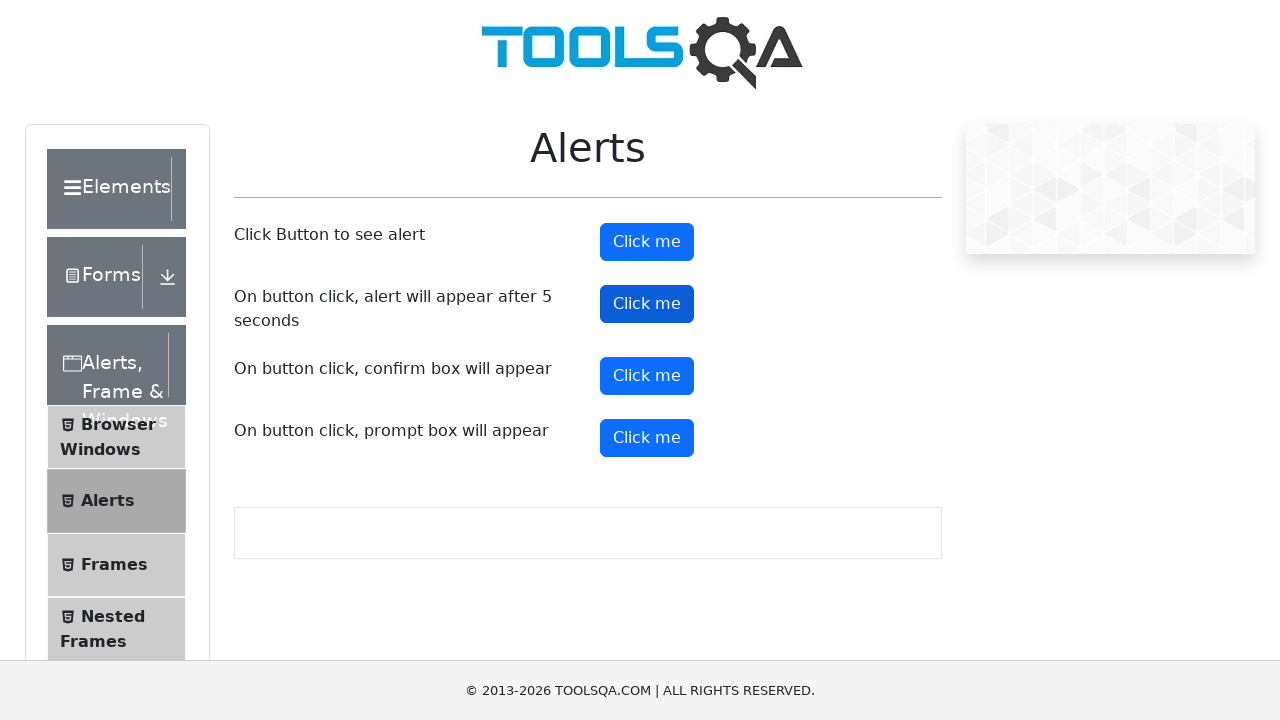

Set up dialog handler to dismiss confirmation dialog
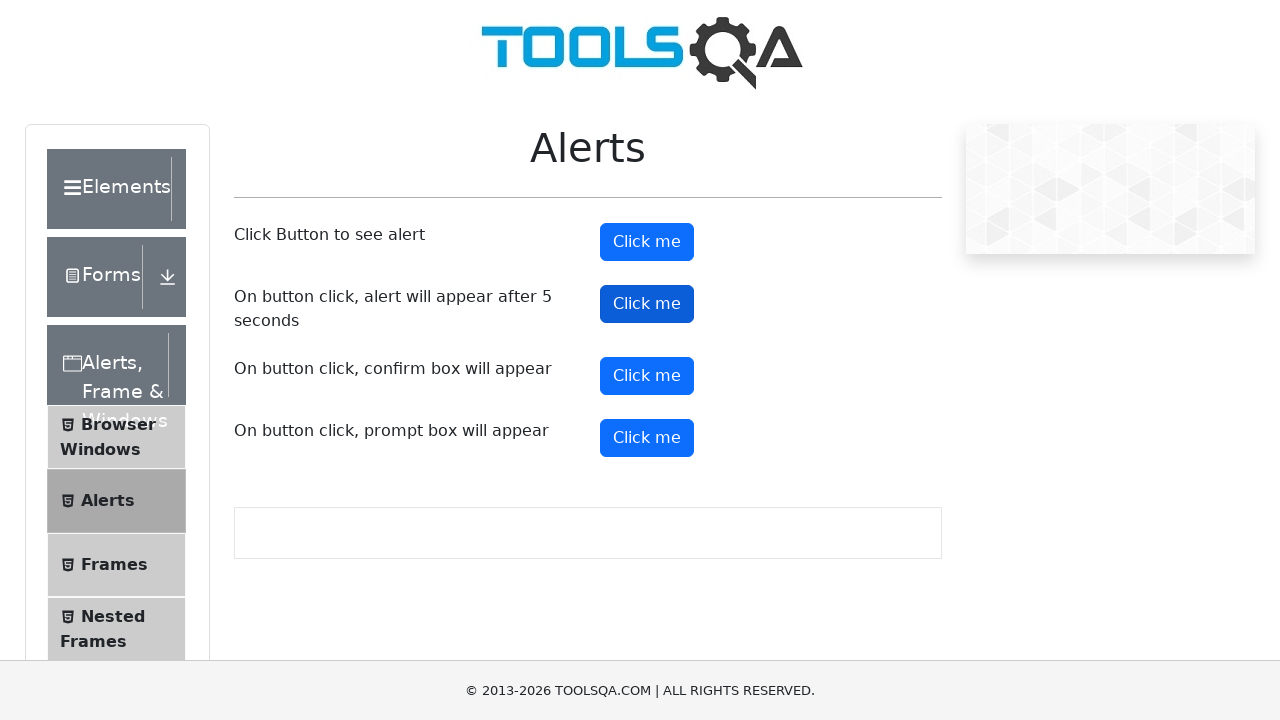

Clicked button to trigger confirmation dialog at (647, 376) on #confirmButton
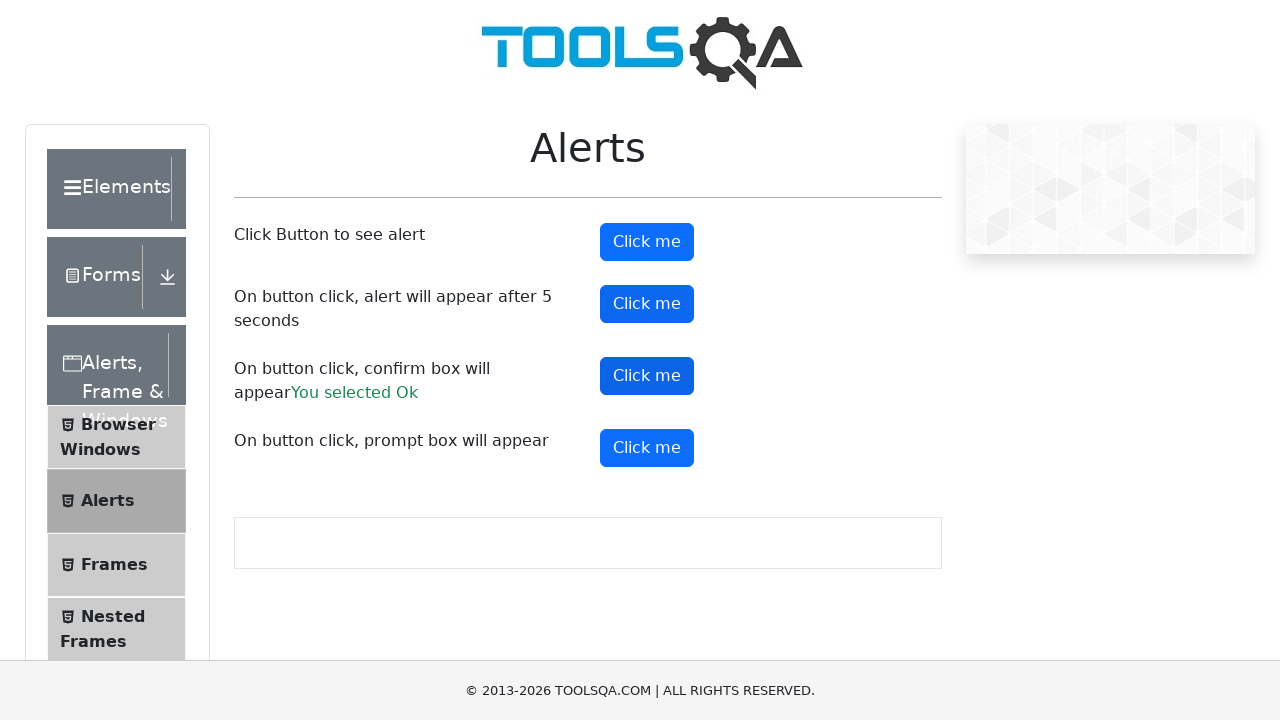

Waited for confirmation dialog to be dismissed
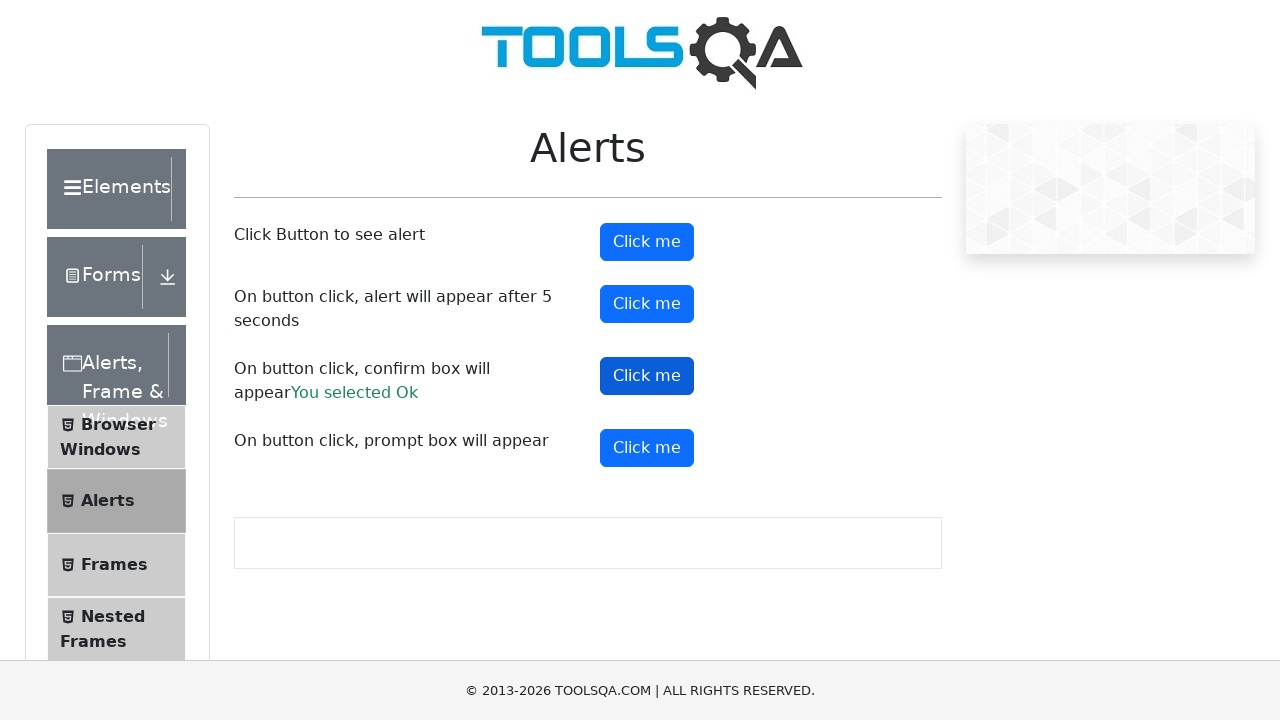

Set up dialog handler to enter text in prompt dialog
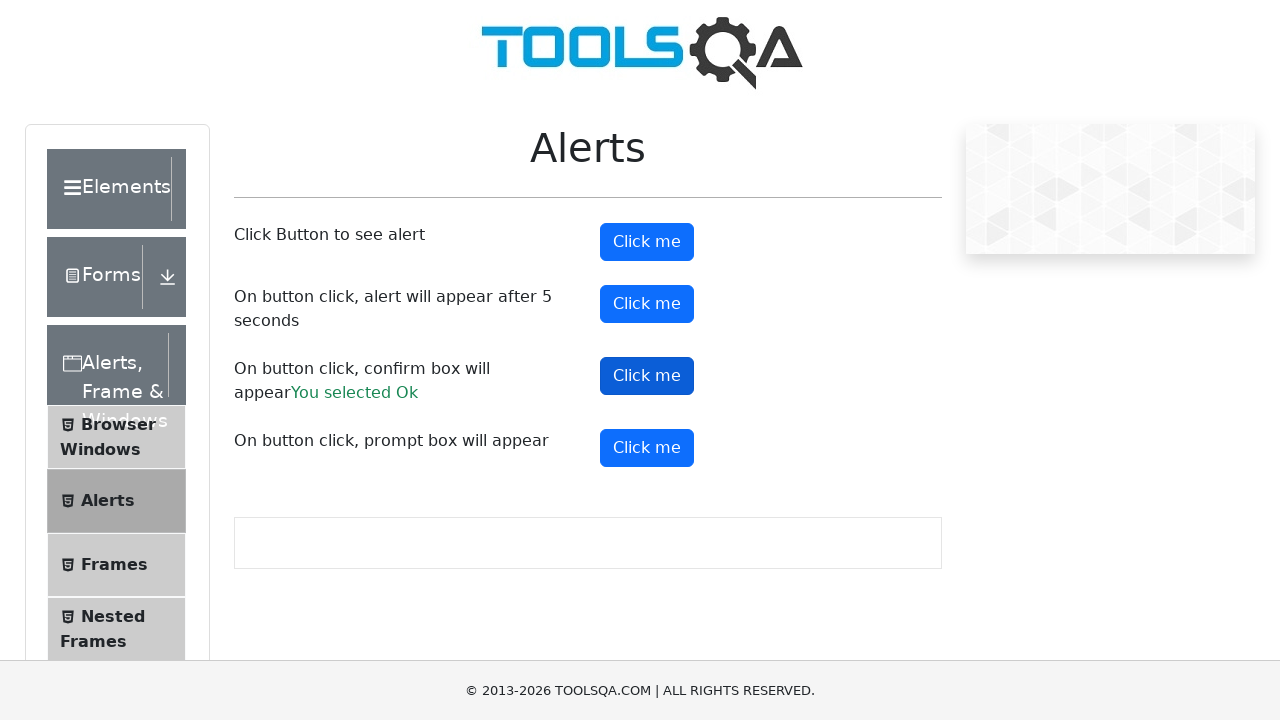

Clicked button to trigger prompt dialog at (647, 448) on #promtButton
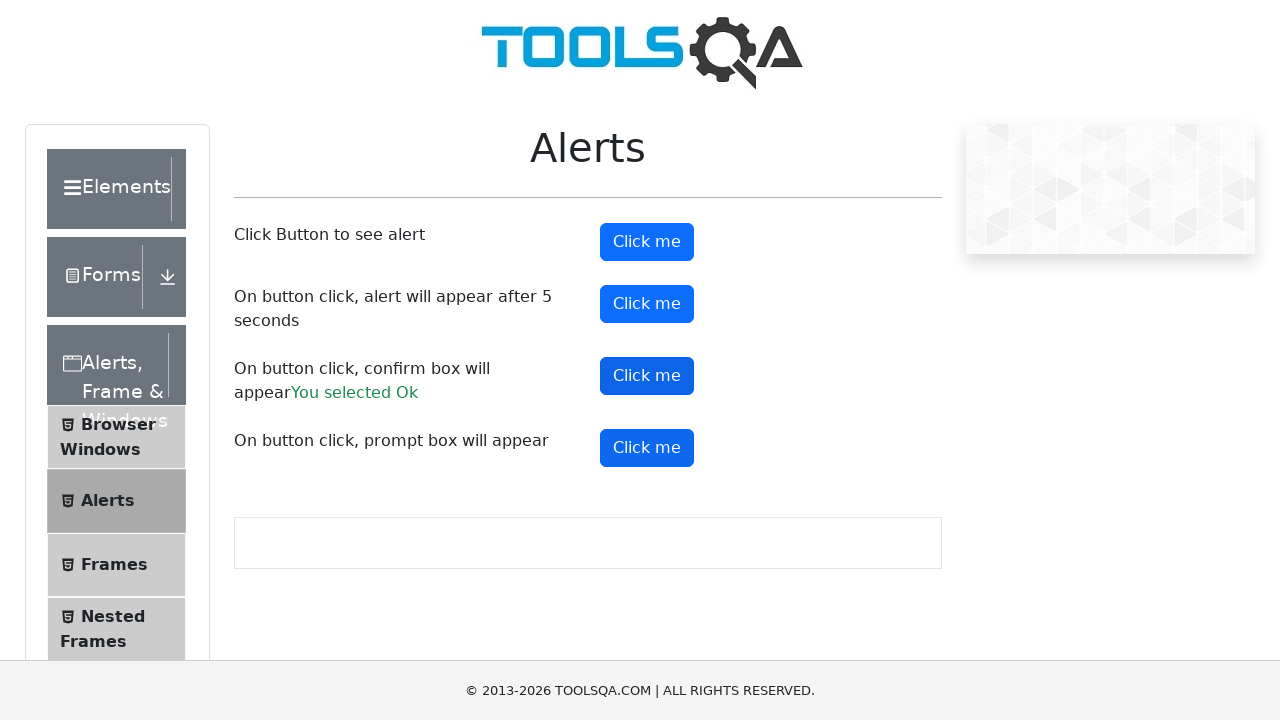

Waited for prompt dialog to be processed with text entry 'Aidin'
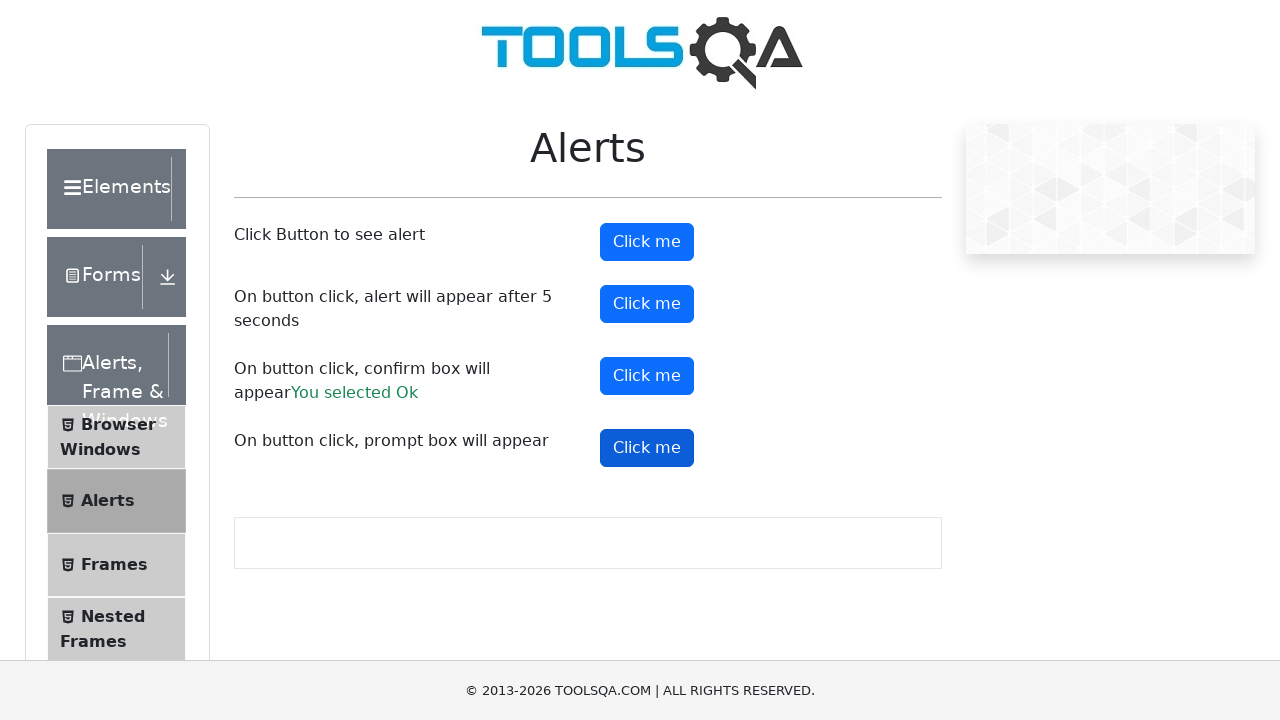

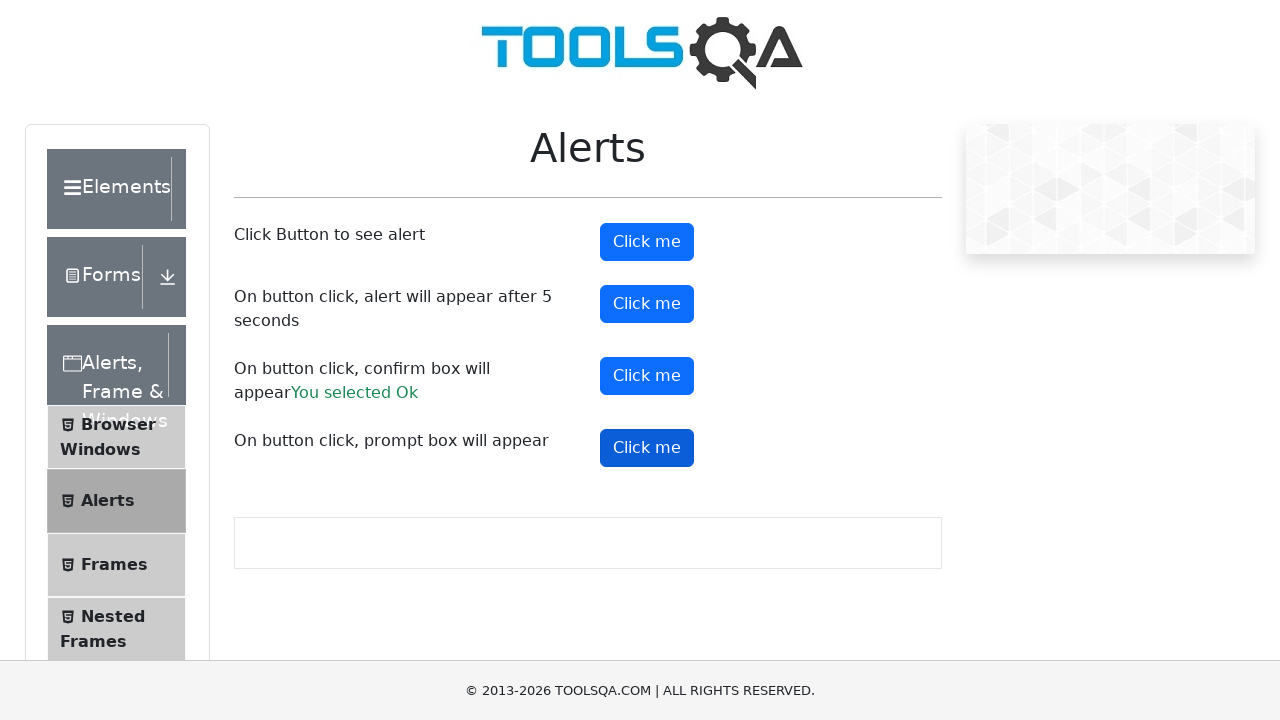